Tests clicking the error icon button to dismiss error messages after triggering a login error

Starting URL: https://www.saucedemo.com/

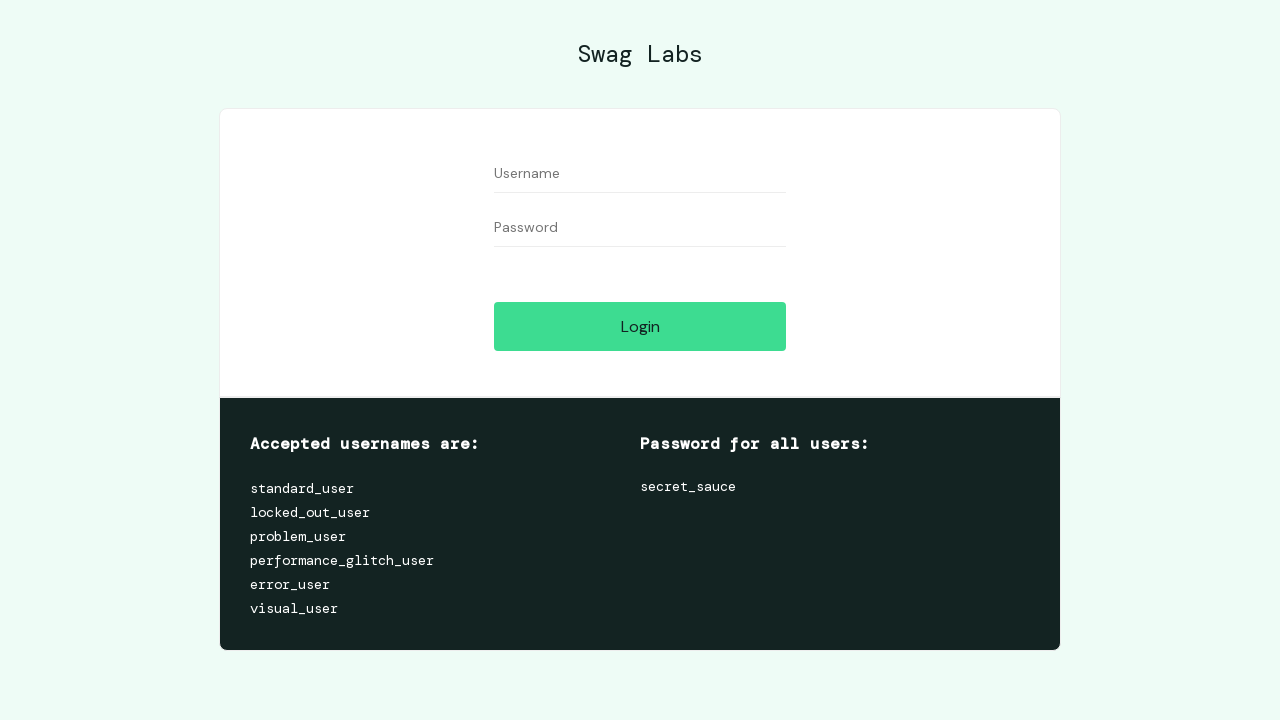

Clicked login button without credentials to trigger error at (640, 326) on #login-button
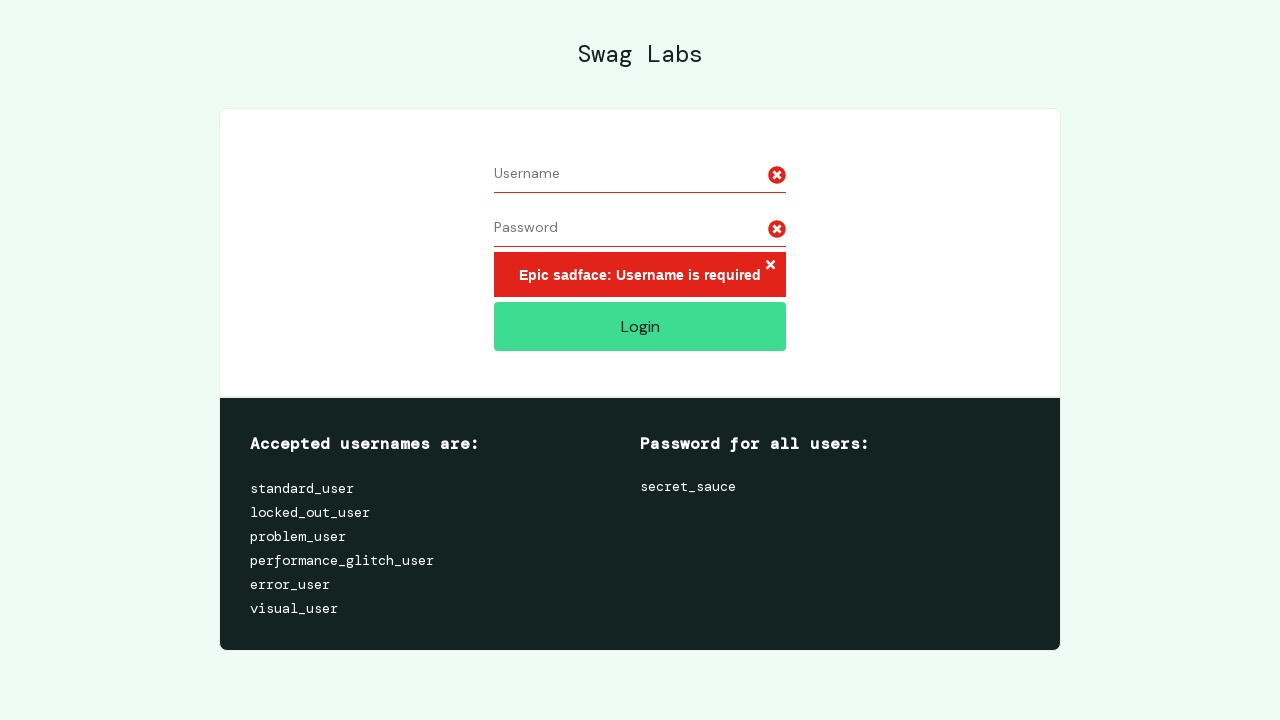

Error message icon appeared on page
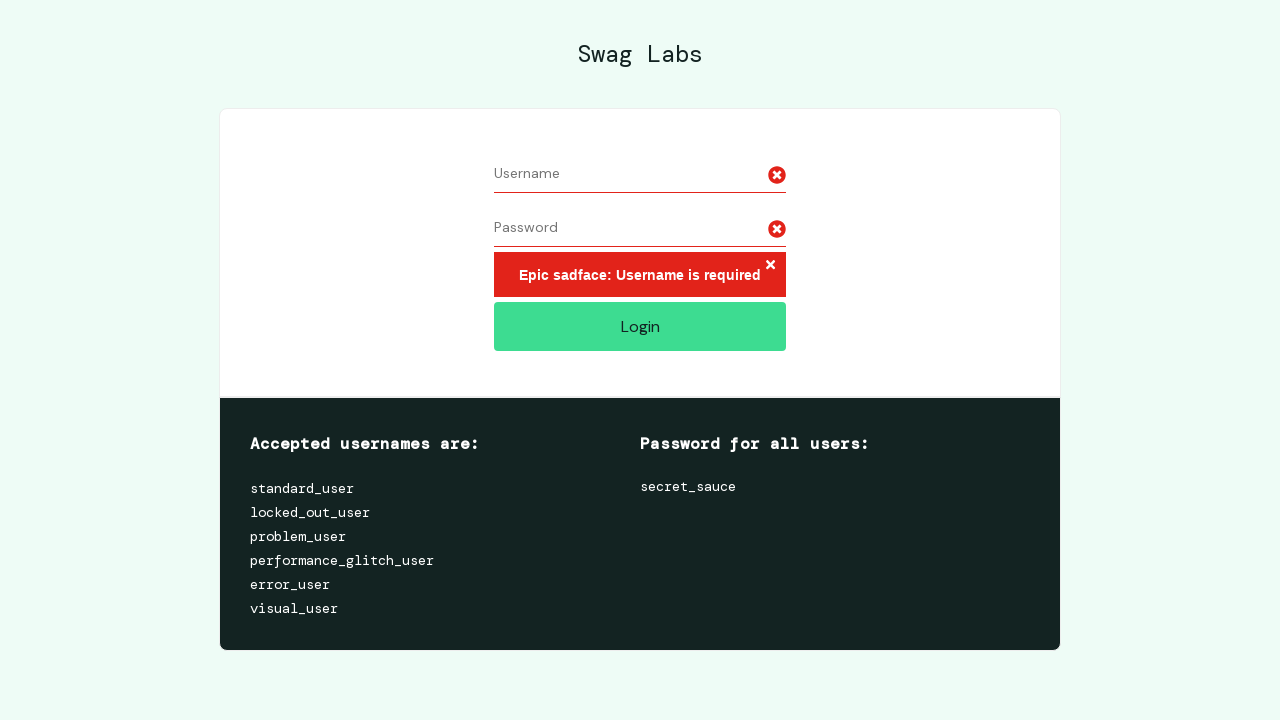

Clicked error icon button to dismiss error message at (770, 266) on .error-button
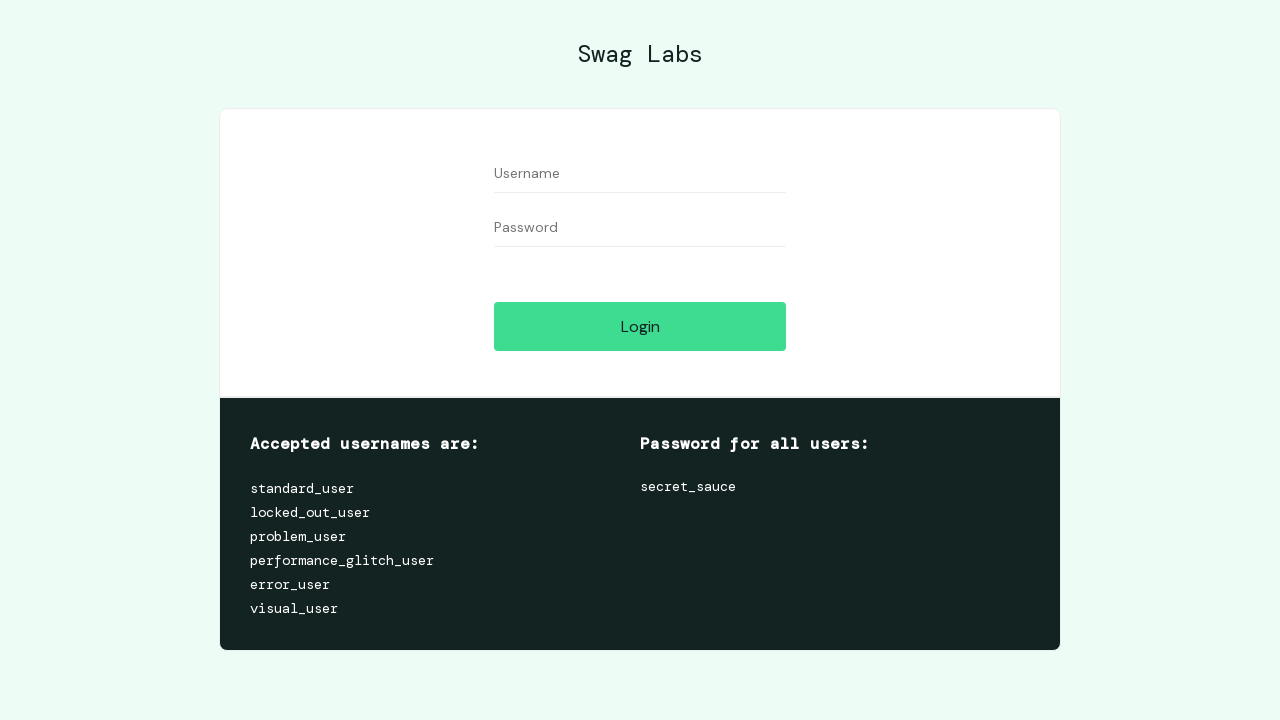

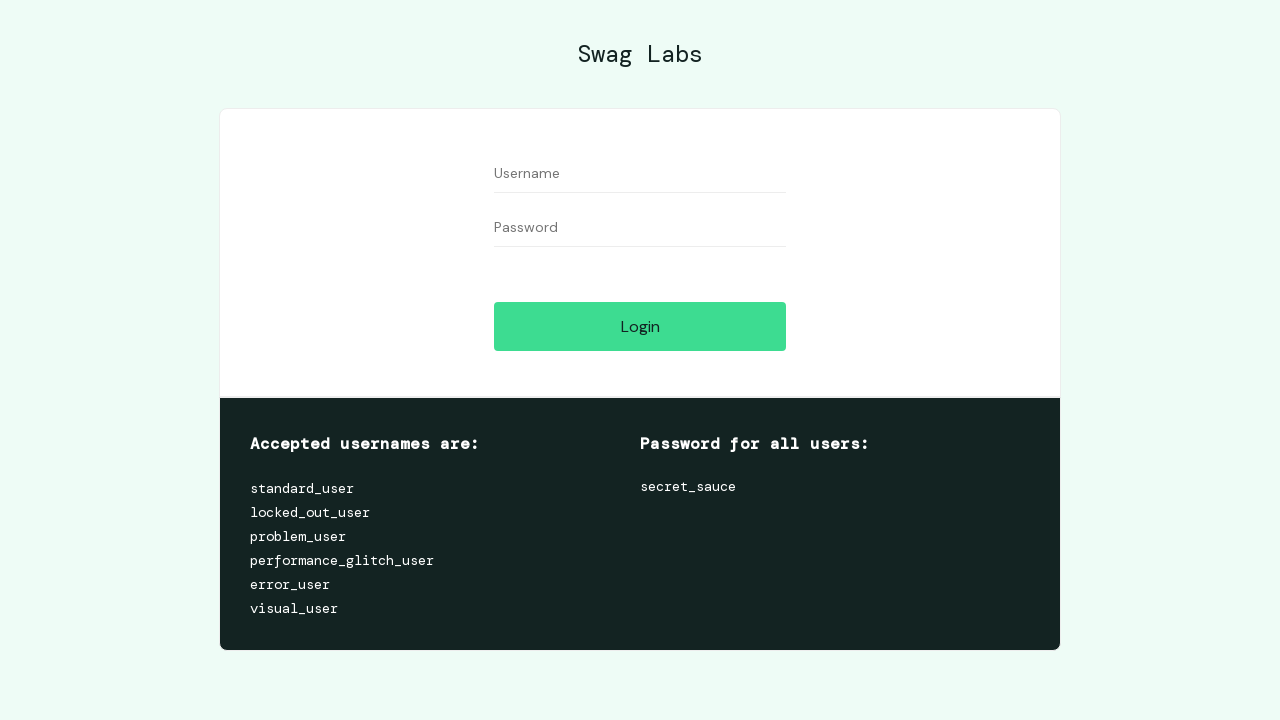